Tests click and hold functionality on an interactive circle element, holding for 3 seconds before releasing to trigger the press-and-hold behavior on the page.

Starting URL: https://www.kirupa.com/html5/press_and_hold.htm

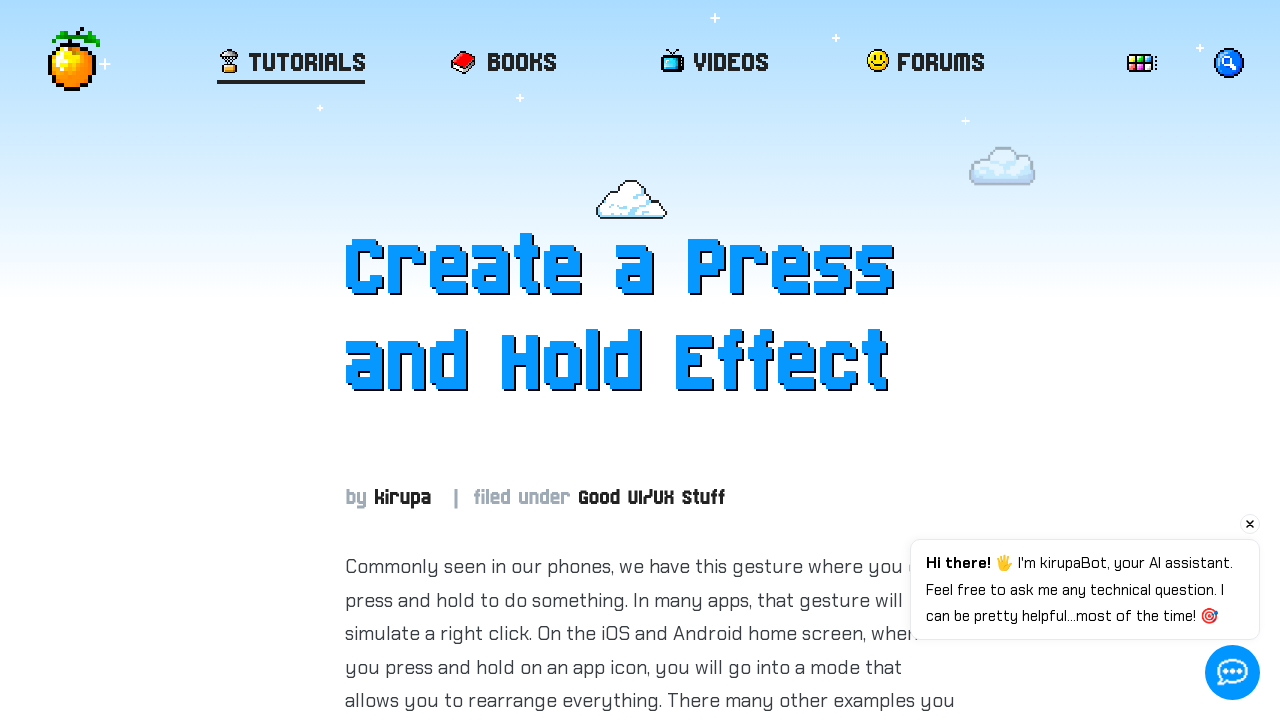

Located the interactive circle element (#item)
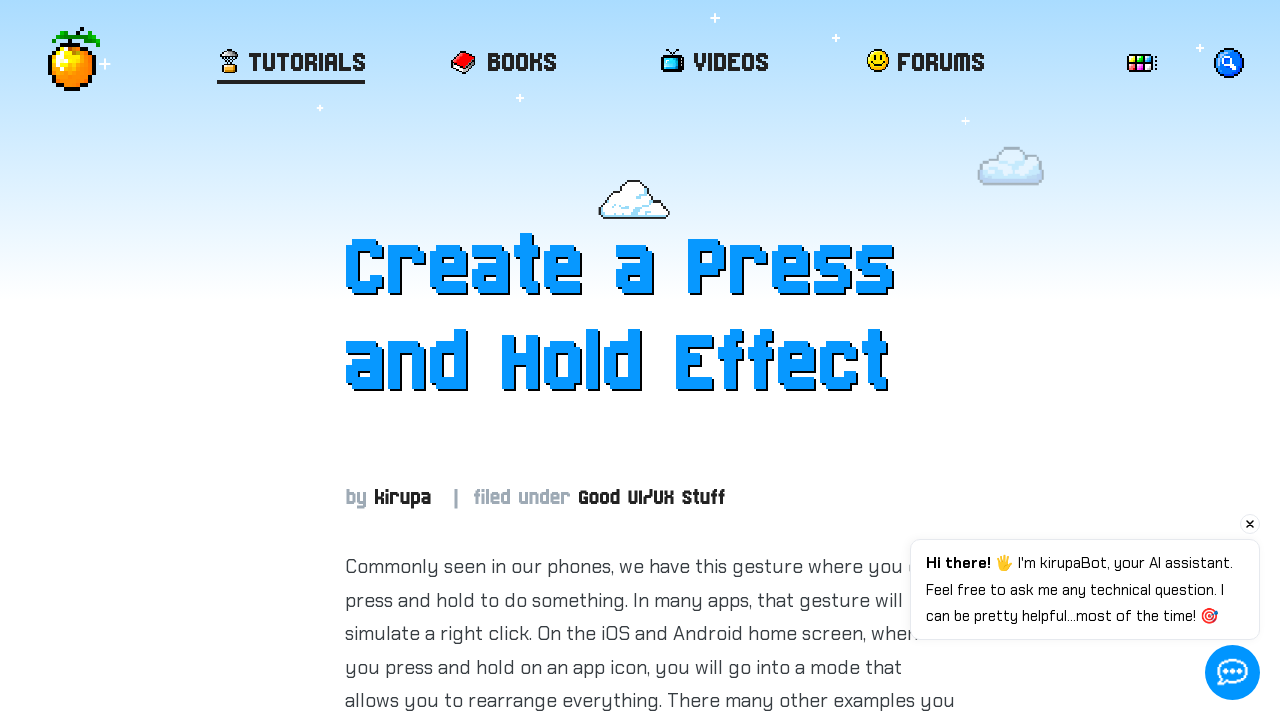

Circle element became visible
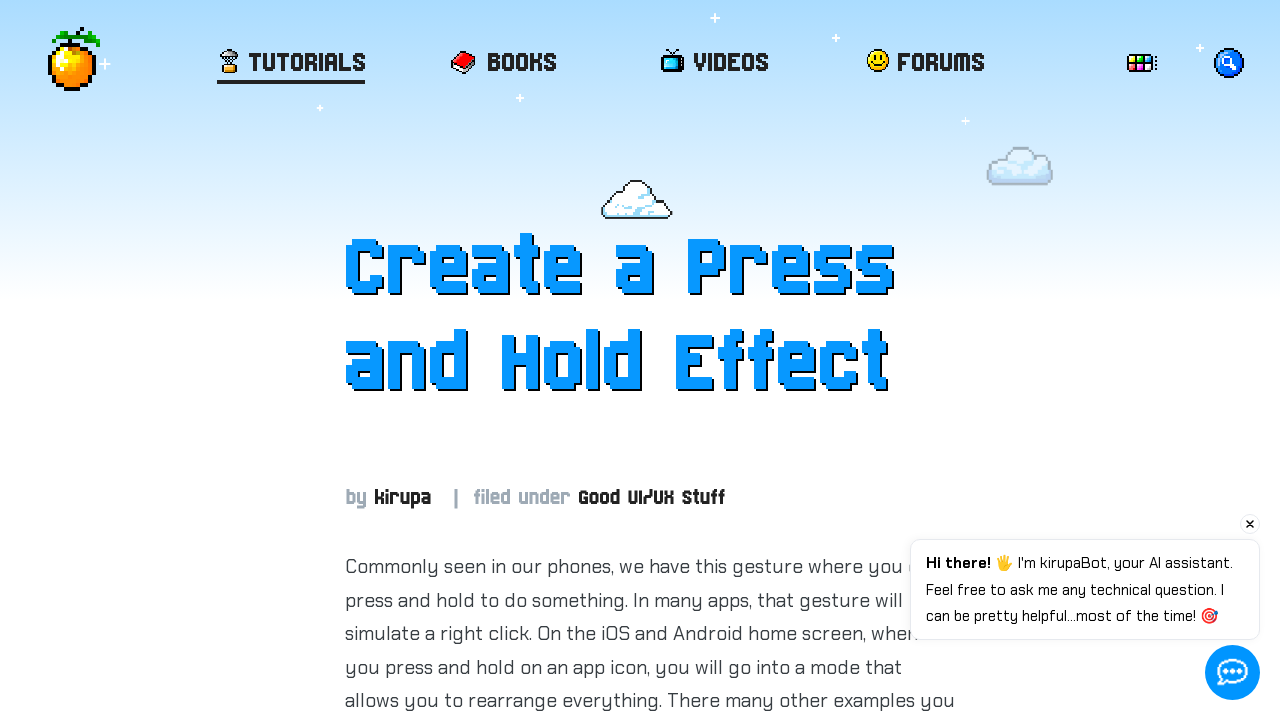

Retrieved bounding box of circle element
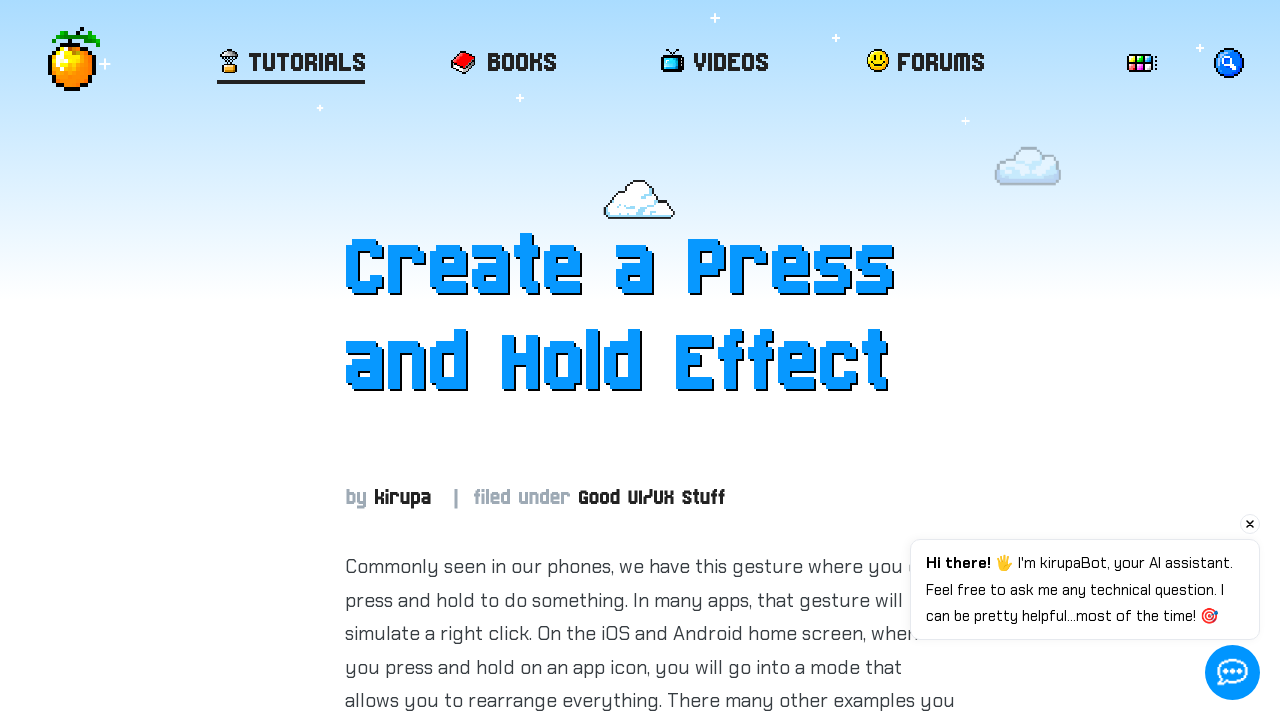

Moved mouse to center of circle element at (650, 1943)
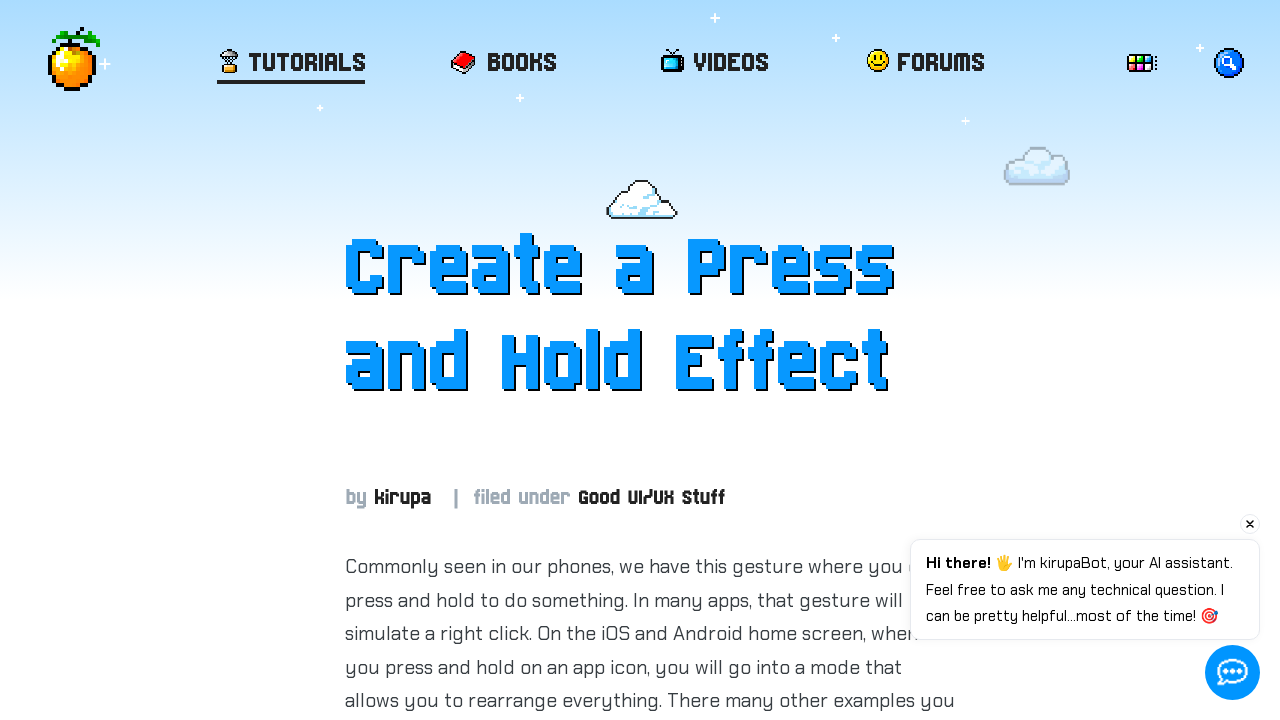

Pressed mouse button down to start click and hold at (650, 1943)
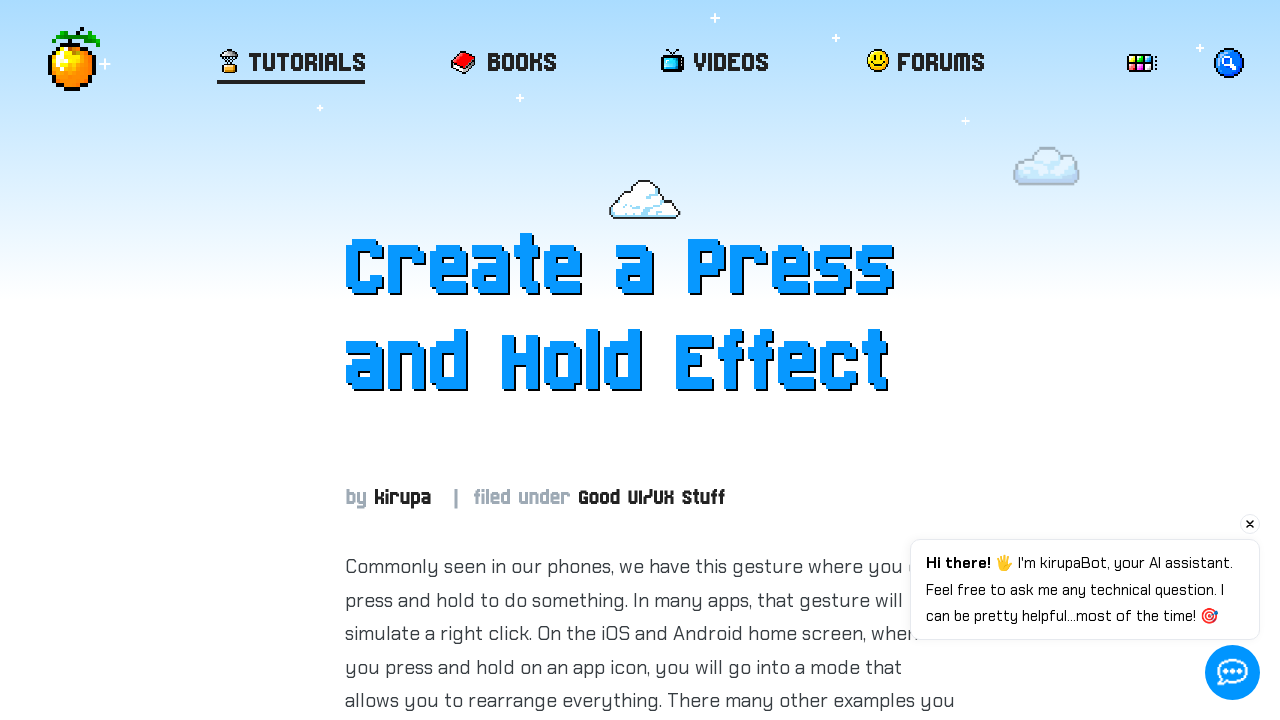

Held mouse button down for 3 seconds
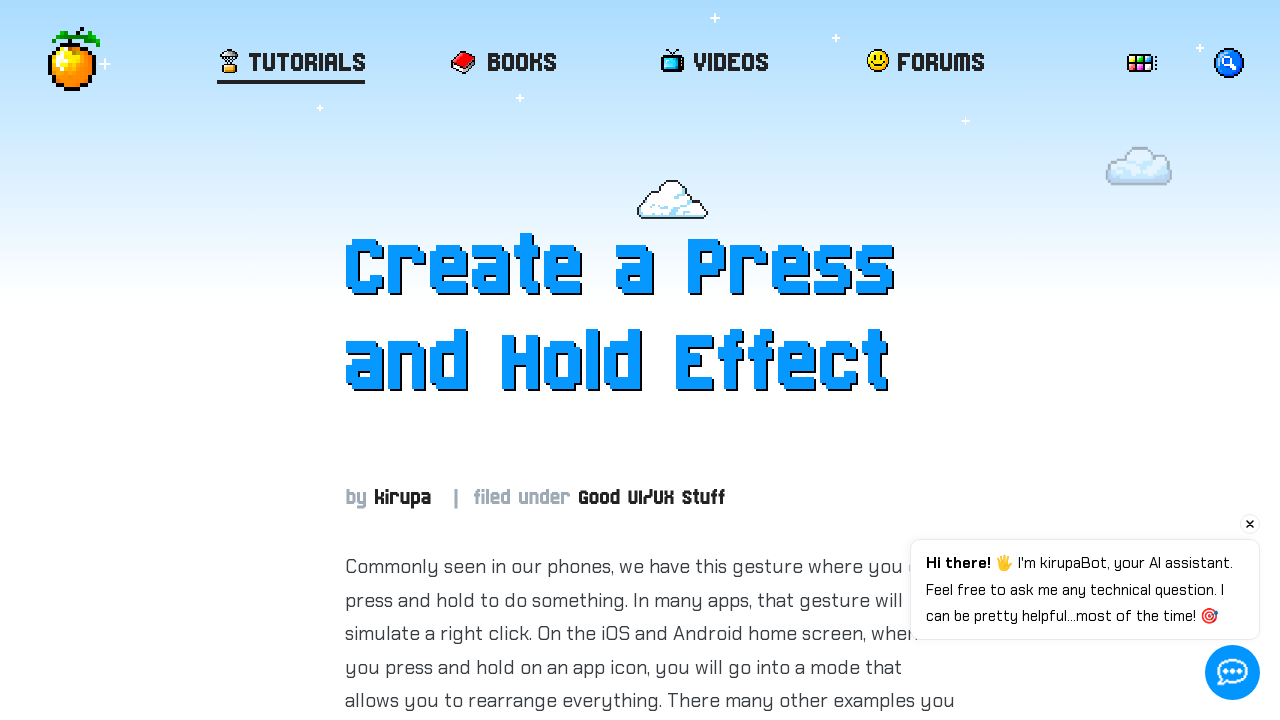

Released mouse button to trigger press-and-hold behavior at (650, 1943)
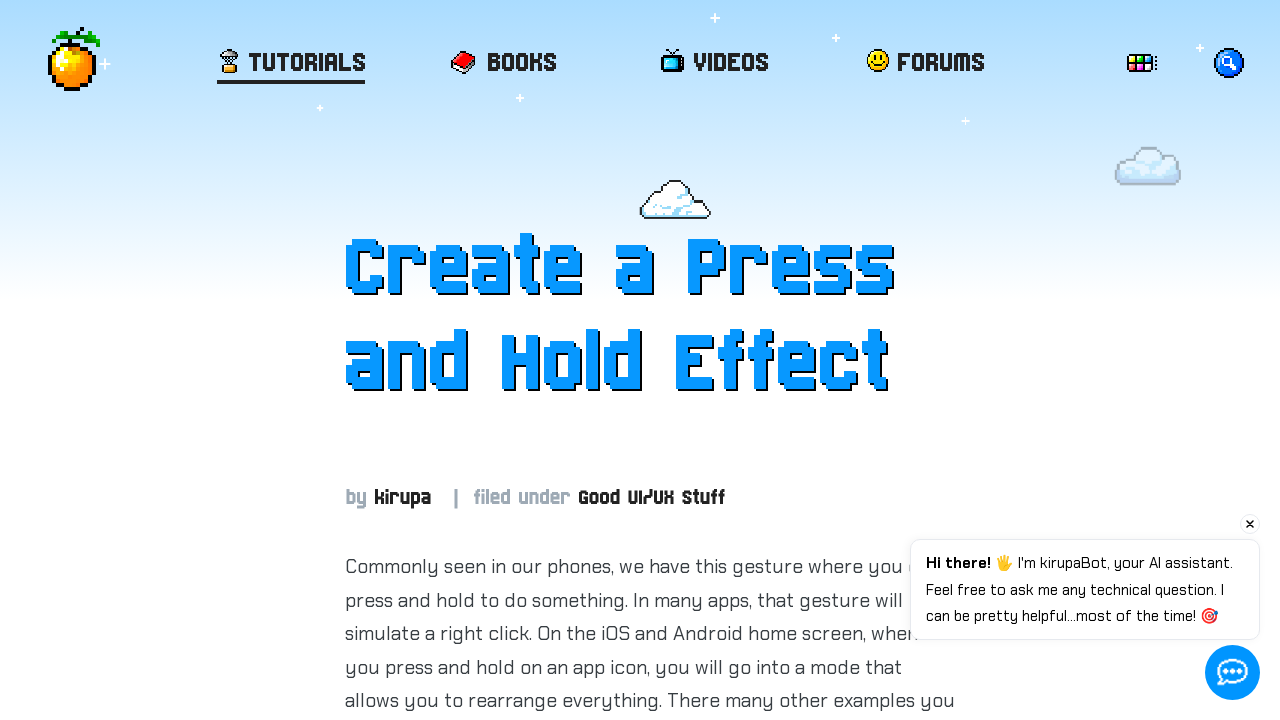

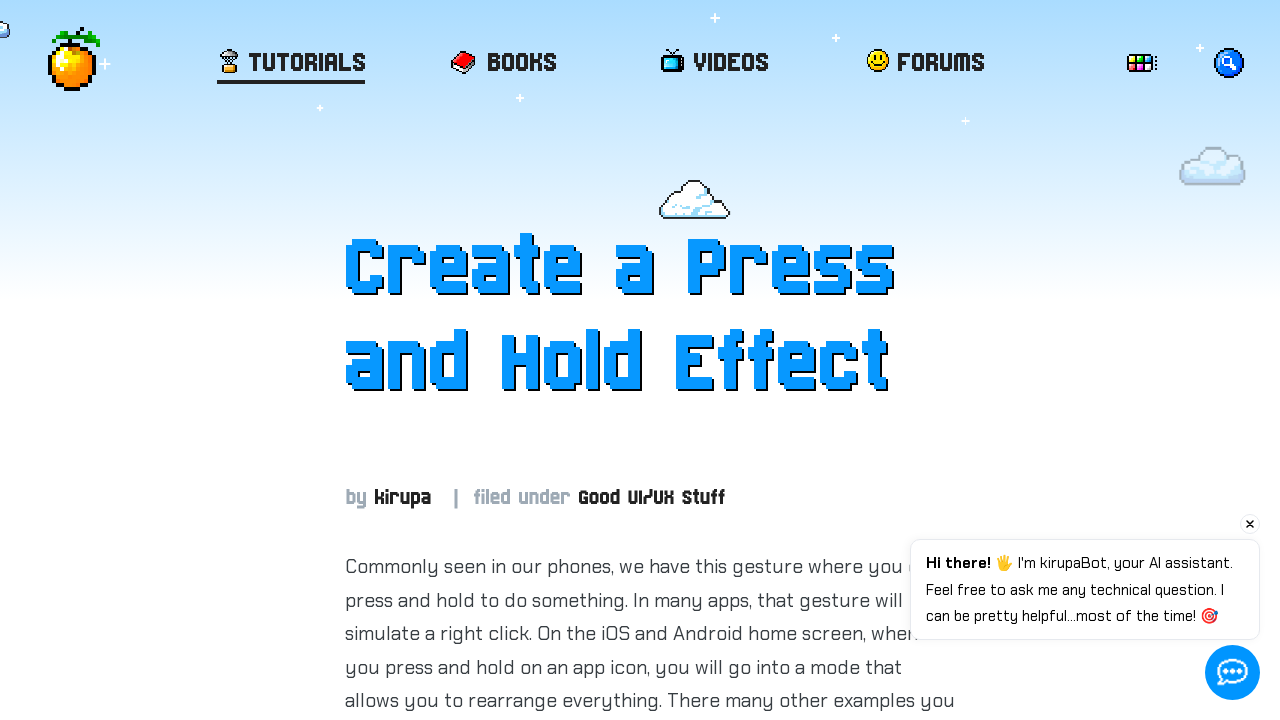